Tests adding todo items to a TodoMVC application by entering todo text, pressing Enter, and verifying the items are visible in the list

Starting URL: https://demo.playwright.dev/todomvc

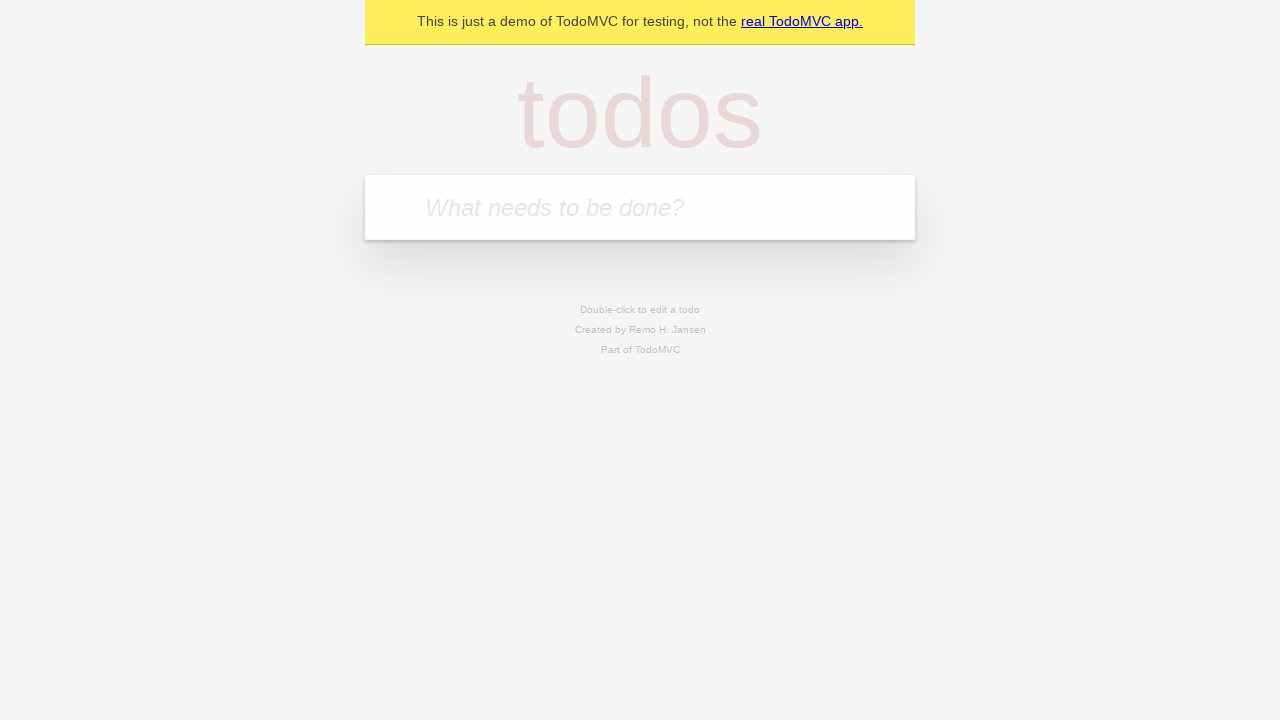

Clicked on the todo input field at (640, 207) on [placeholder='What needs to be done?']
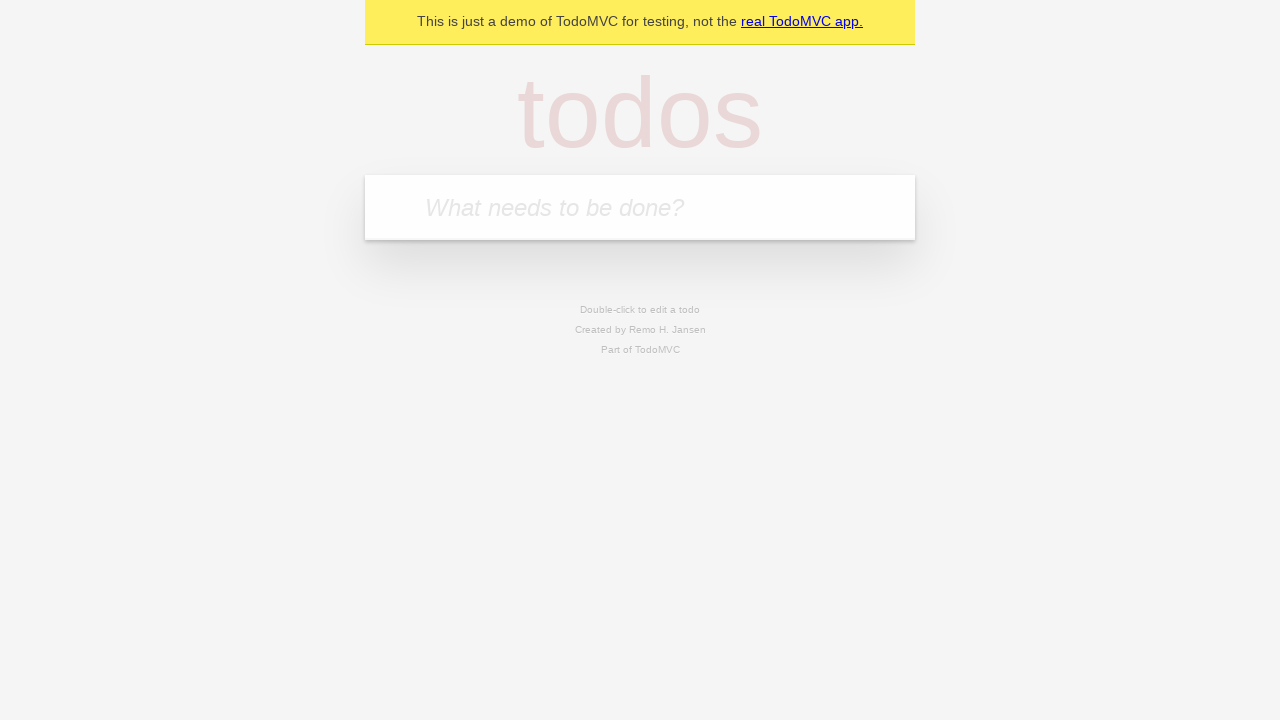

Filled input field with first todo item 'buy some cheese' on [placeholder='What needs to be done?']
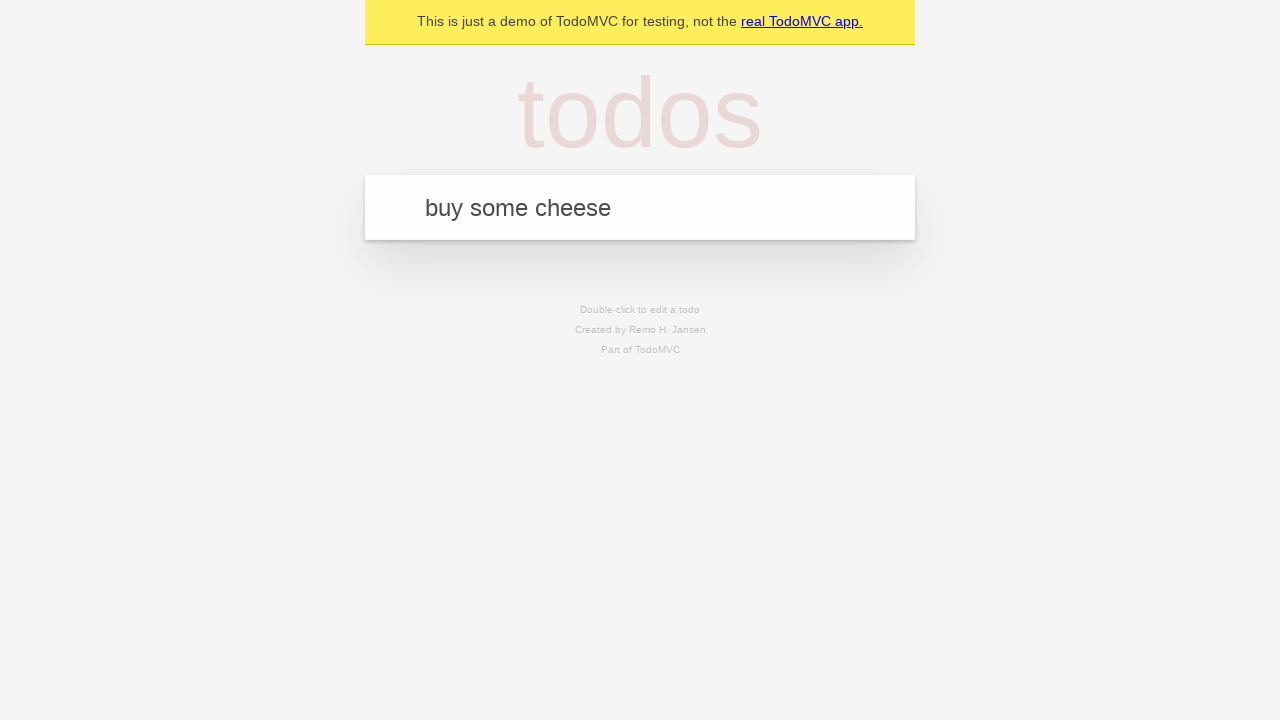

Pressed Enter to add first todo item on [placeholder='What needs to be done?']
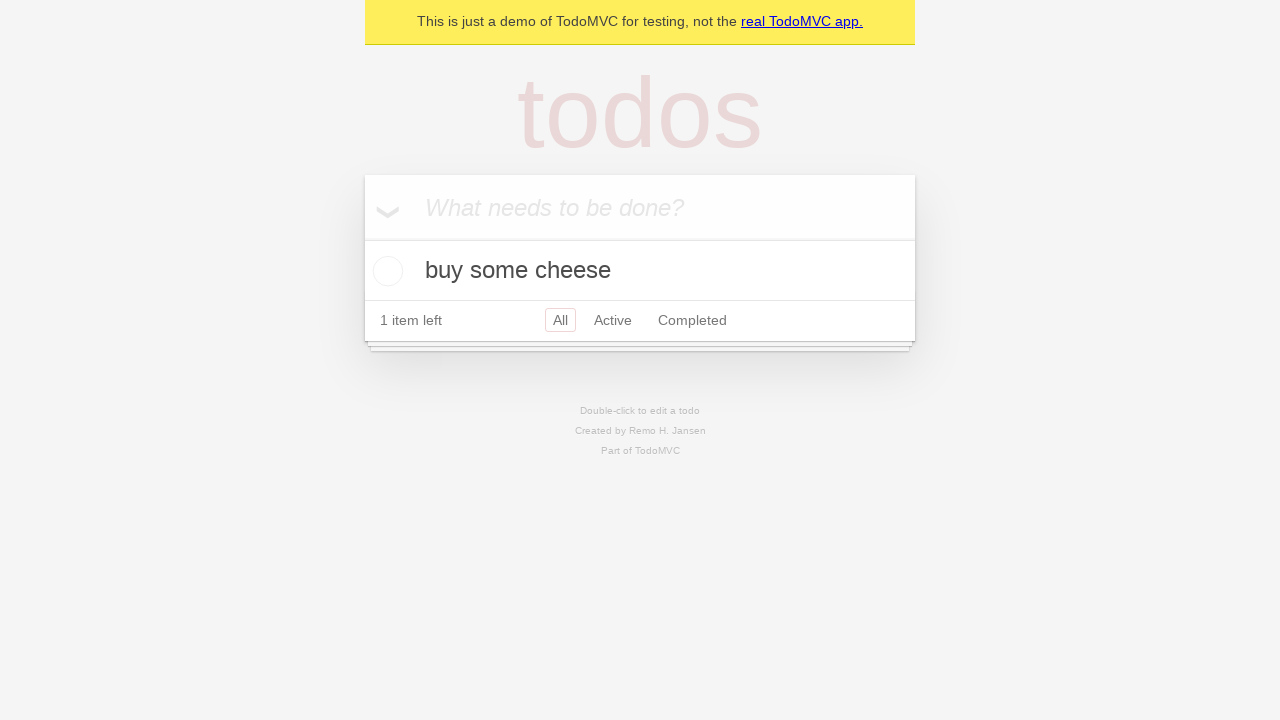

Verified first todo item 'buy some cheese' is visible in the list
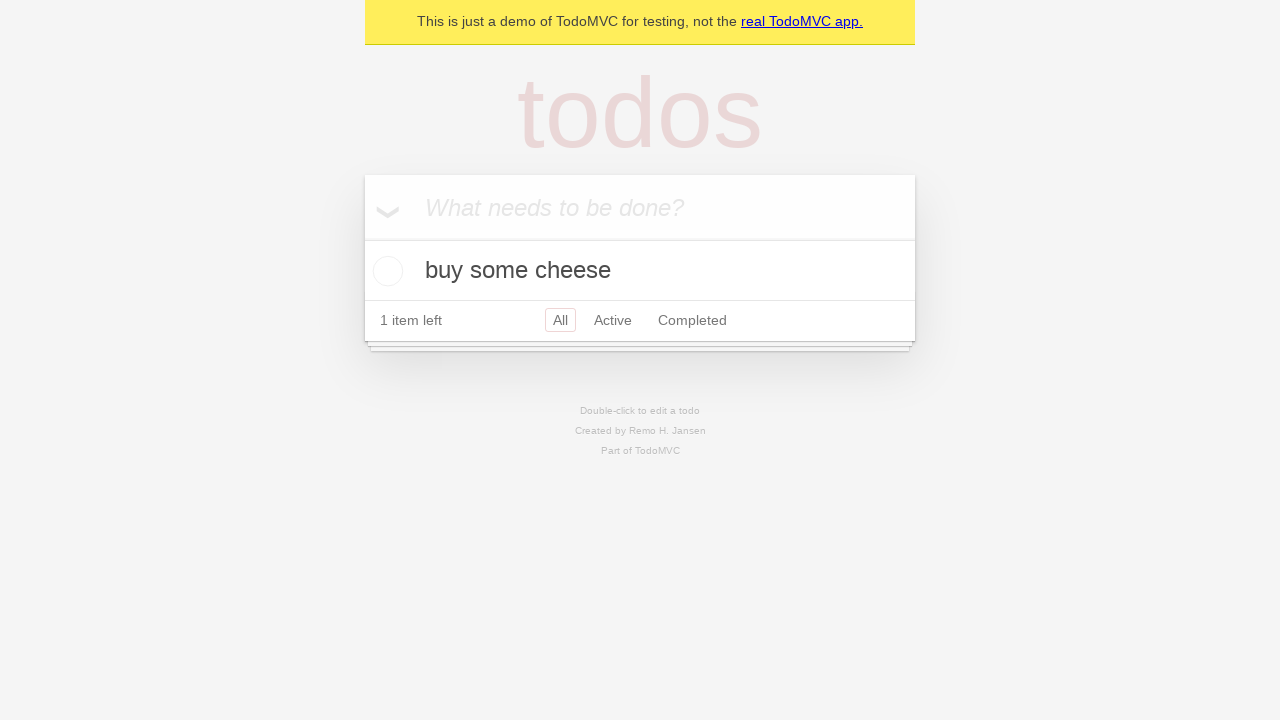

Clicked on the todo input field again at (640, 207) on [placeholder='What needs to be done?']
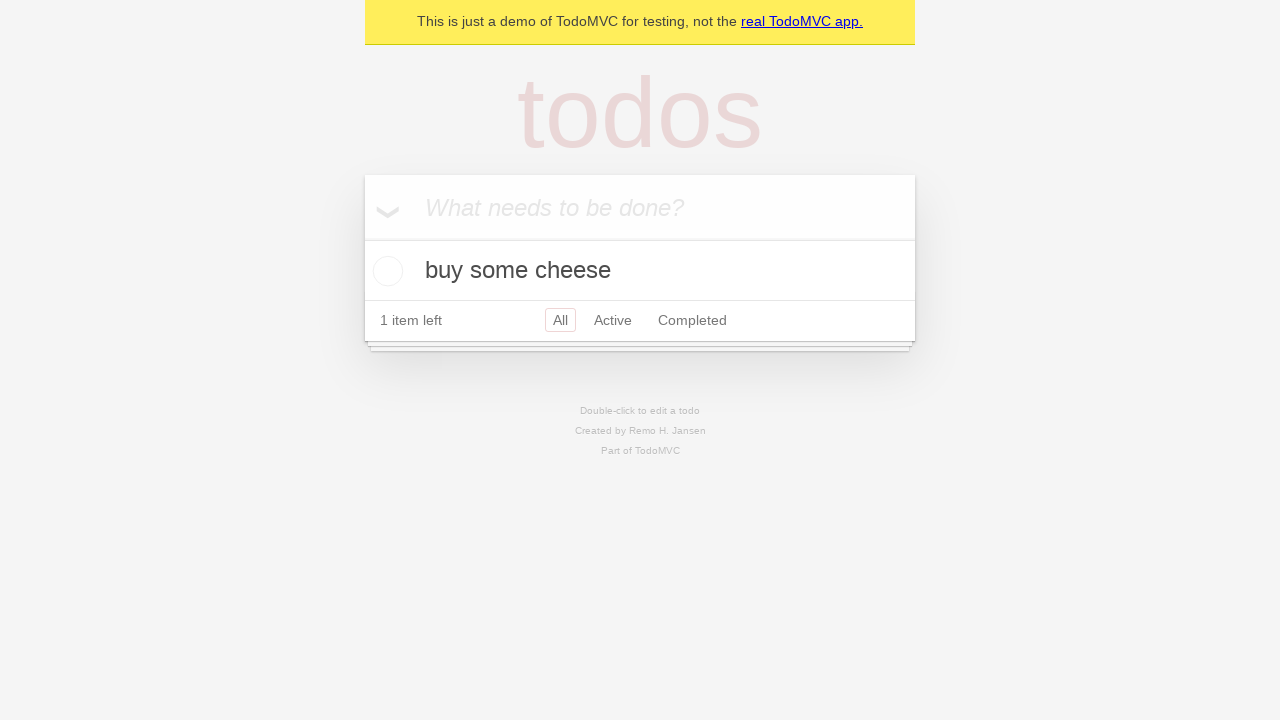

Filled input field with second todo item 'feed the cat' on [placeholder='What needs to be done?']
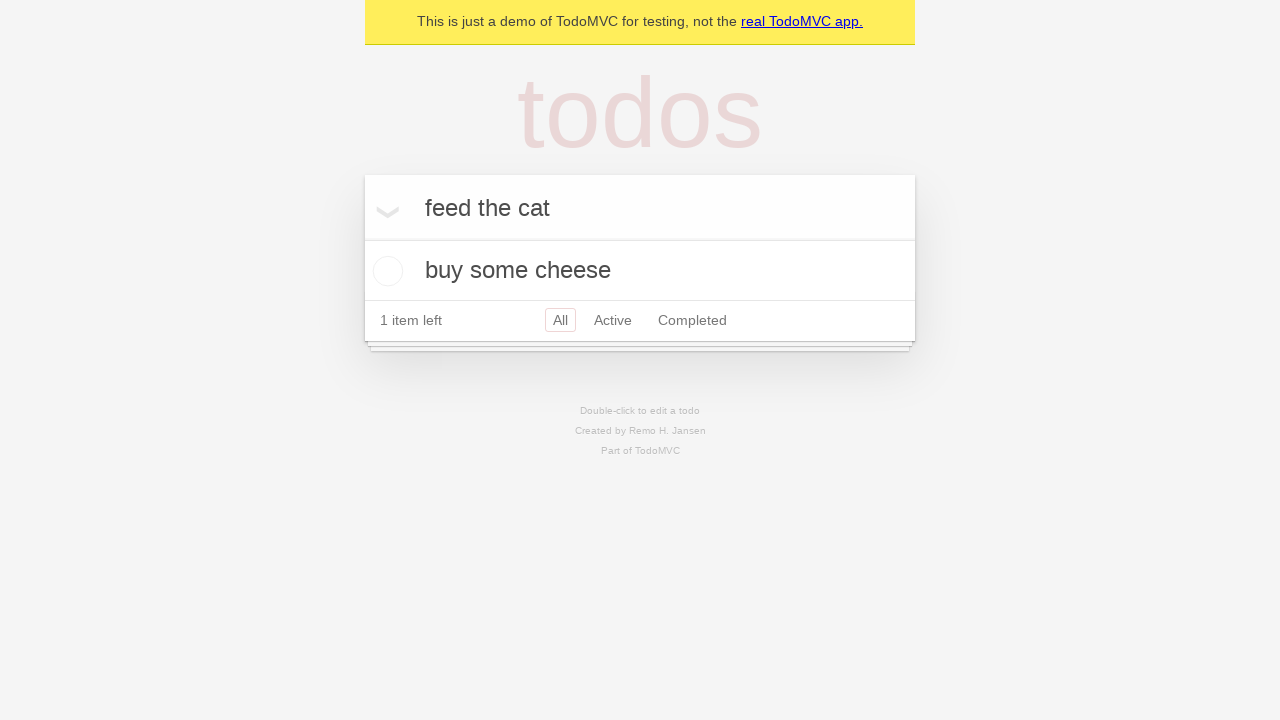

Pressed Enter to add second todo item on [placeholder='What needs to be done?']
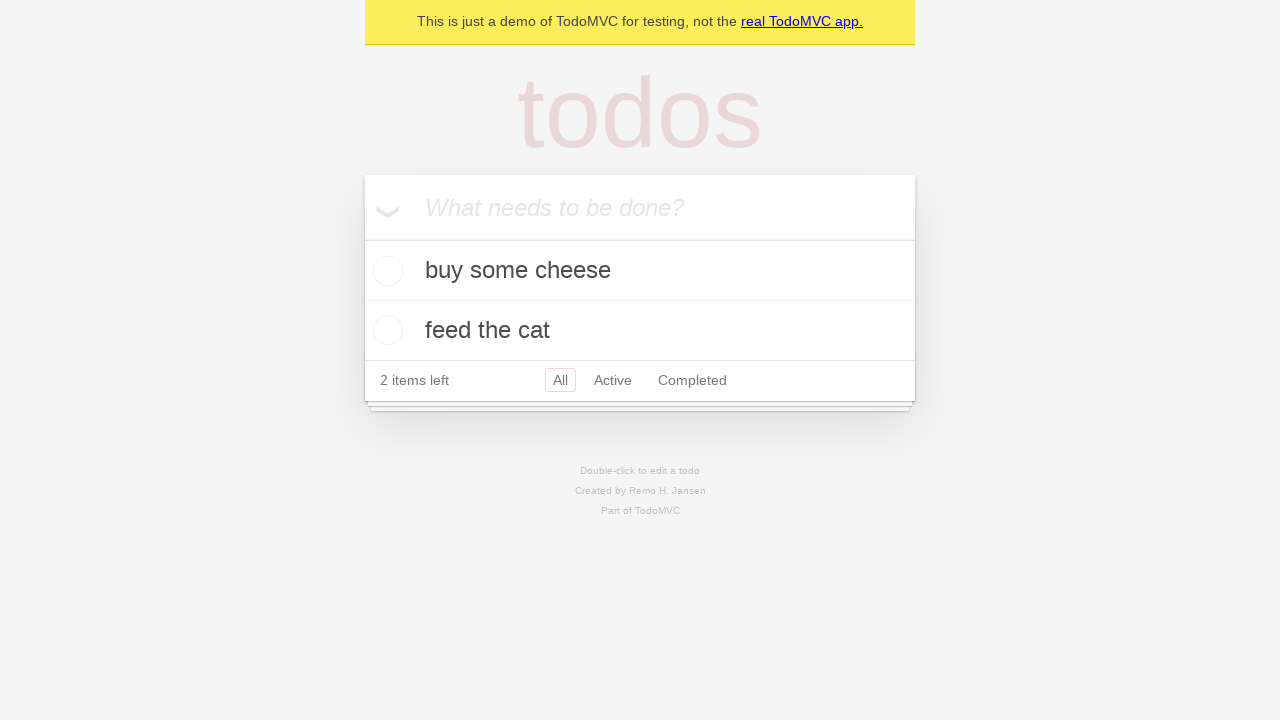

Verified first todo item 'buy some cheese' is still visible in position 1
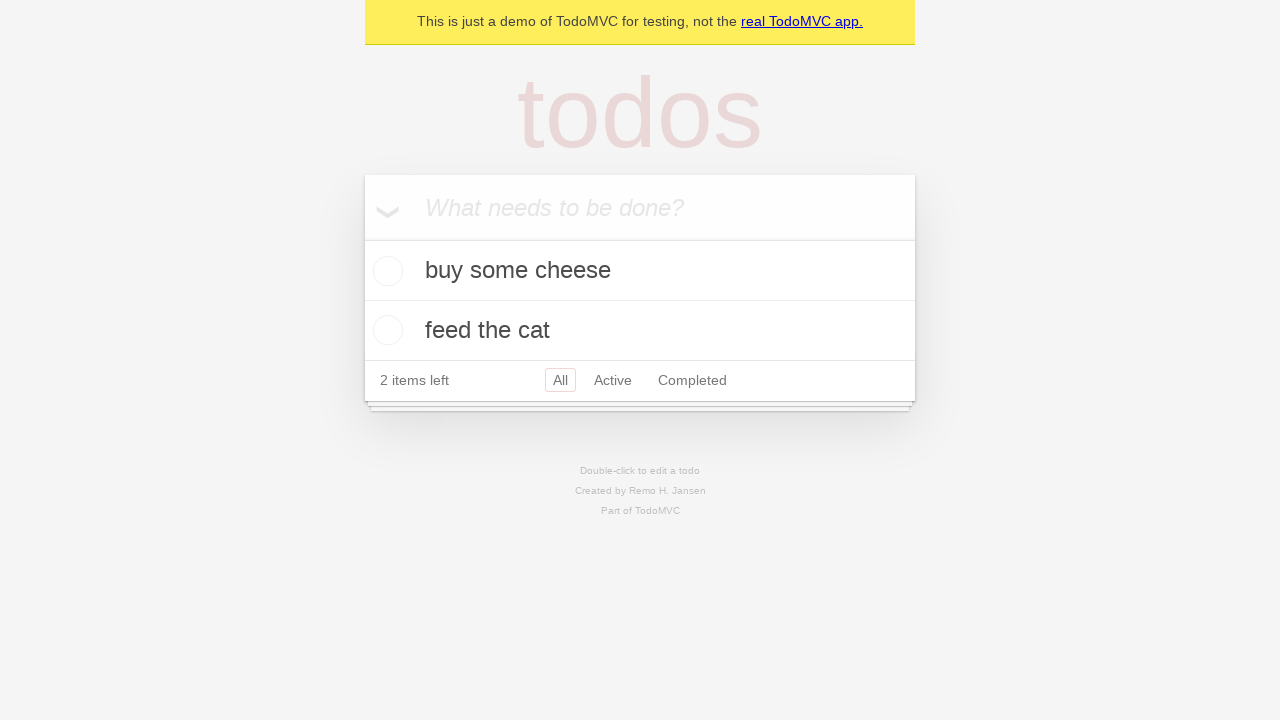

Verified second todo item 'feed the cat' is visible in position 2
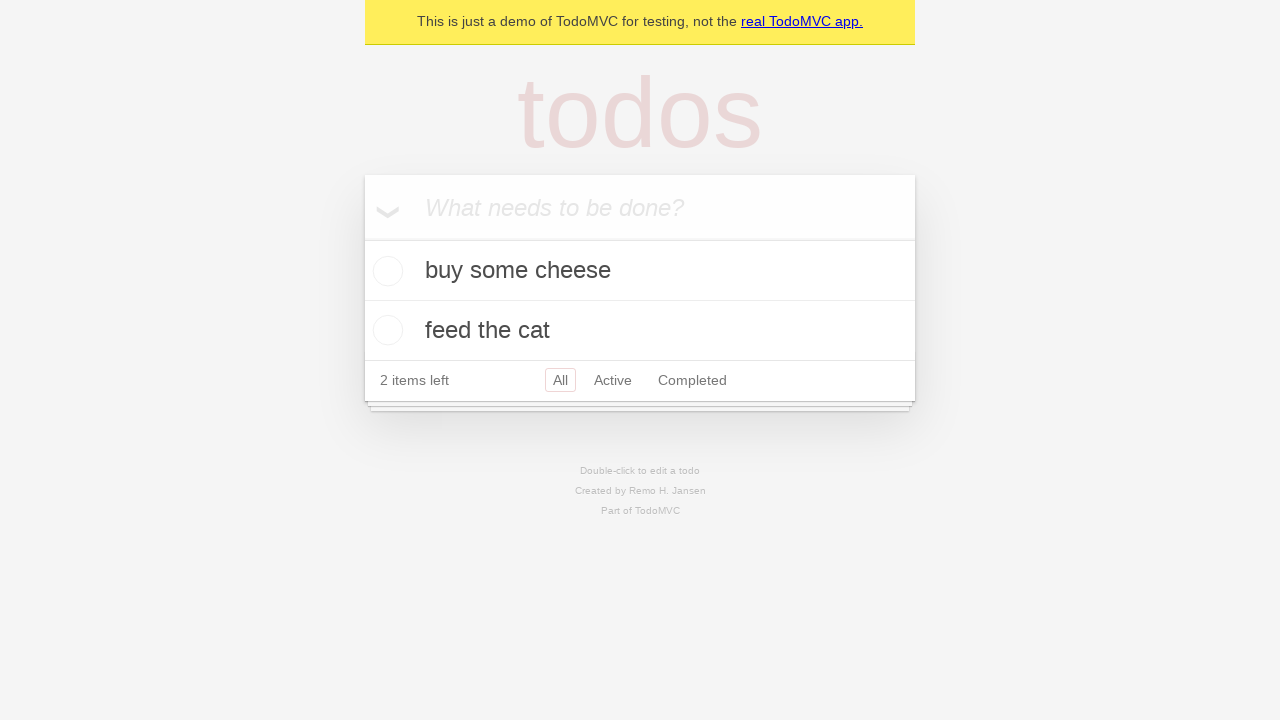

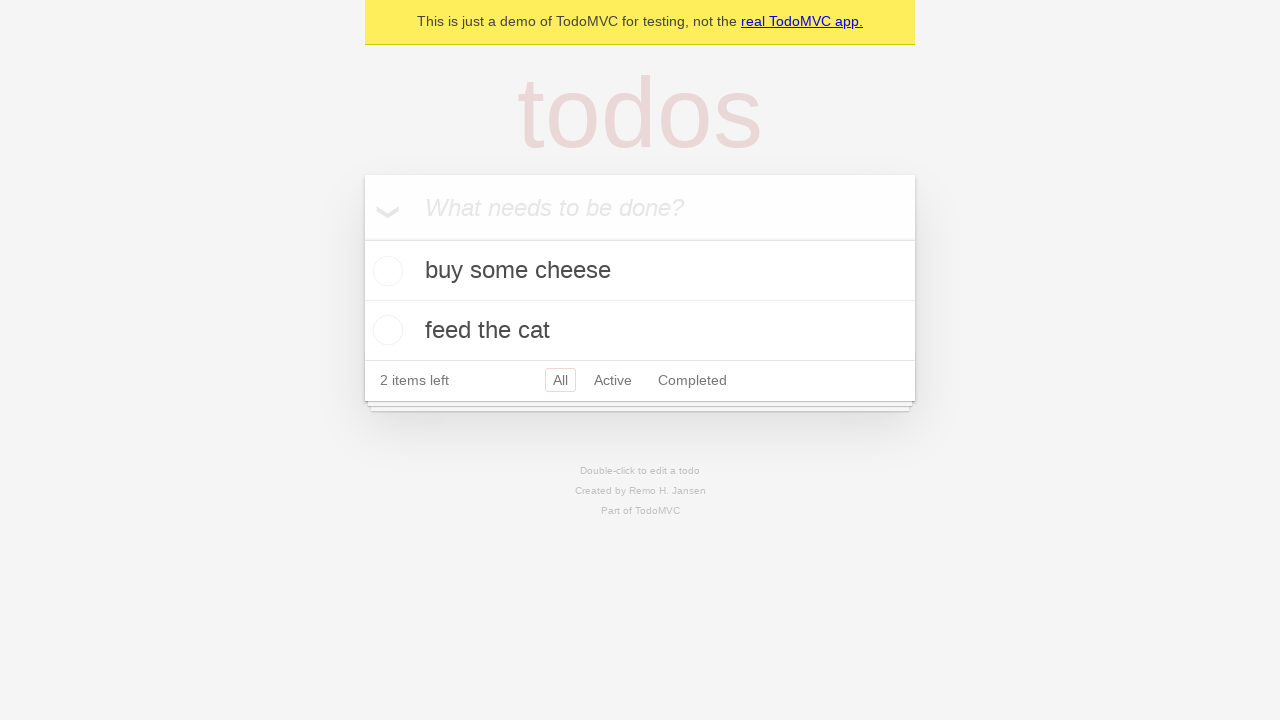